Navigates to Invent with Python website, locates an element by class name to verify page structure, then clicks on the "Read for Free" link to navigate to free content.

Starting URL: http://inventwithpython.com

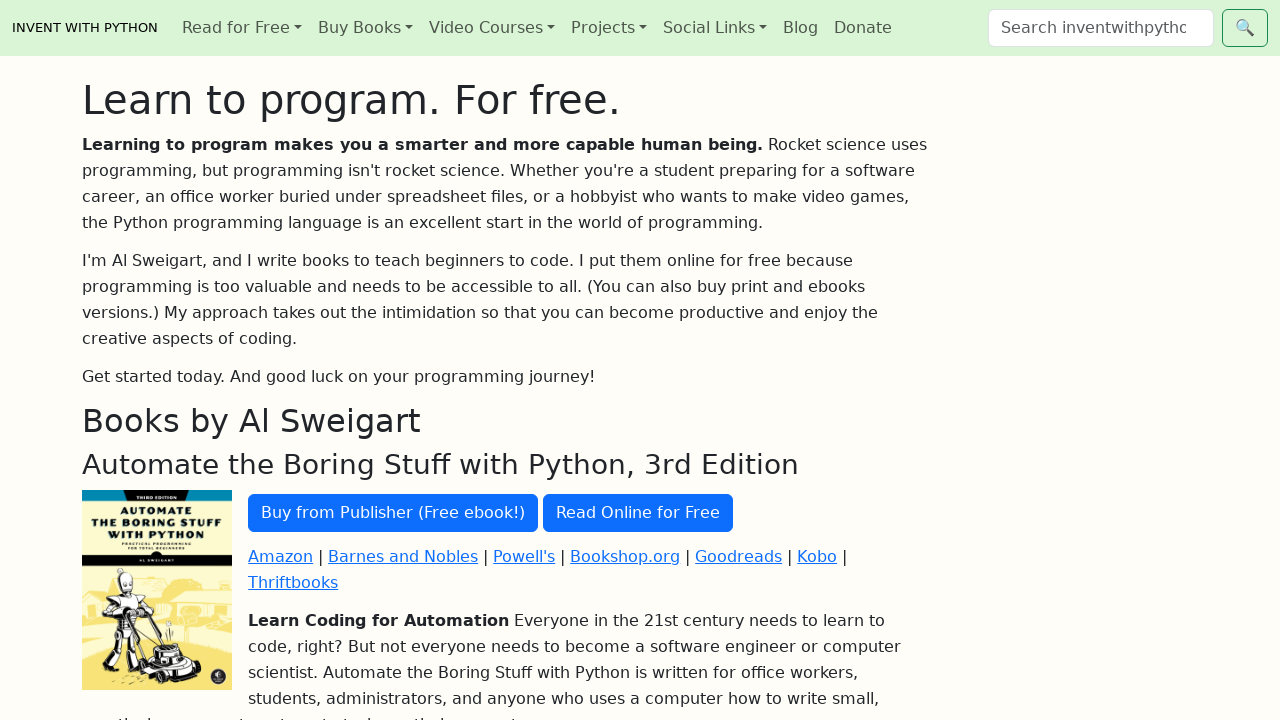

Card image element not found or timeout occurred
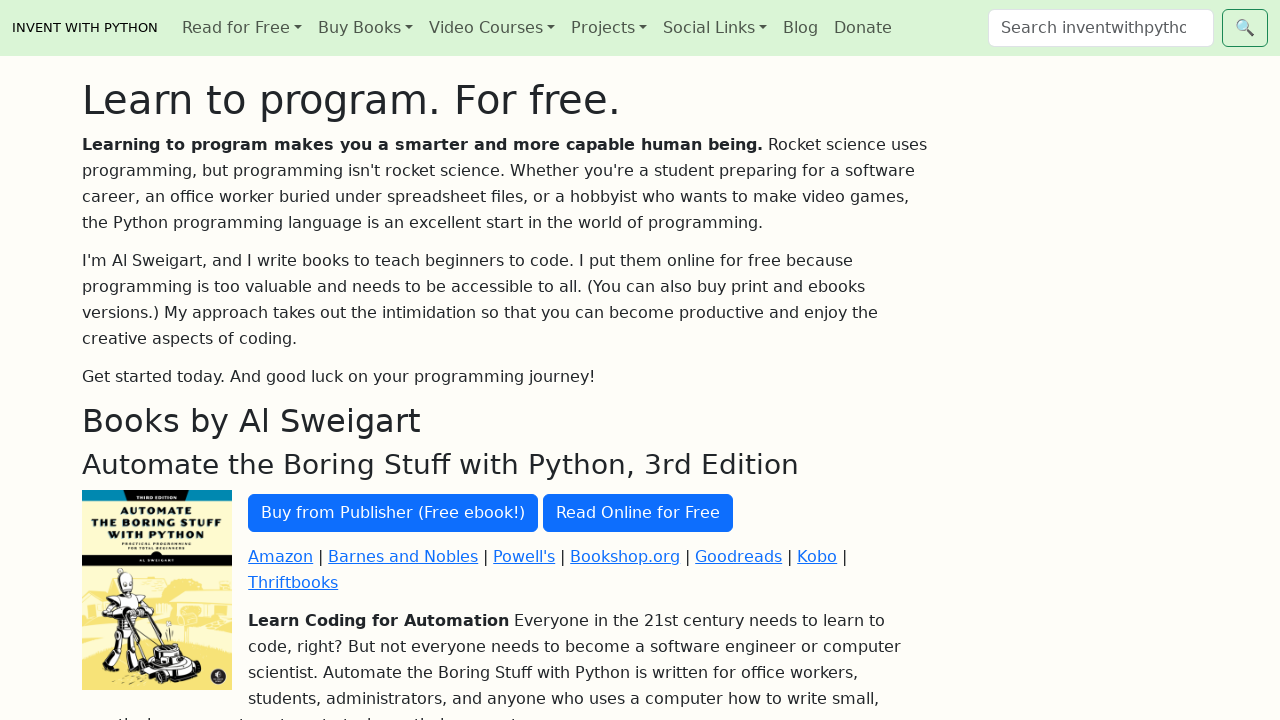

Clicked on 'Read for Free' link at (242, 28) on text=Read for Free
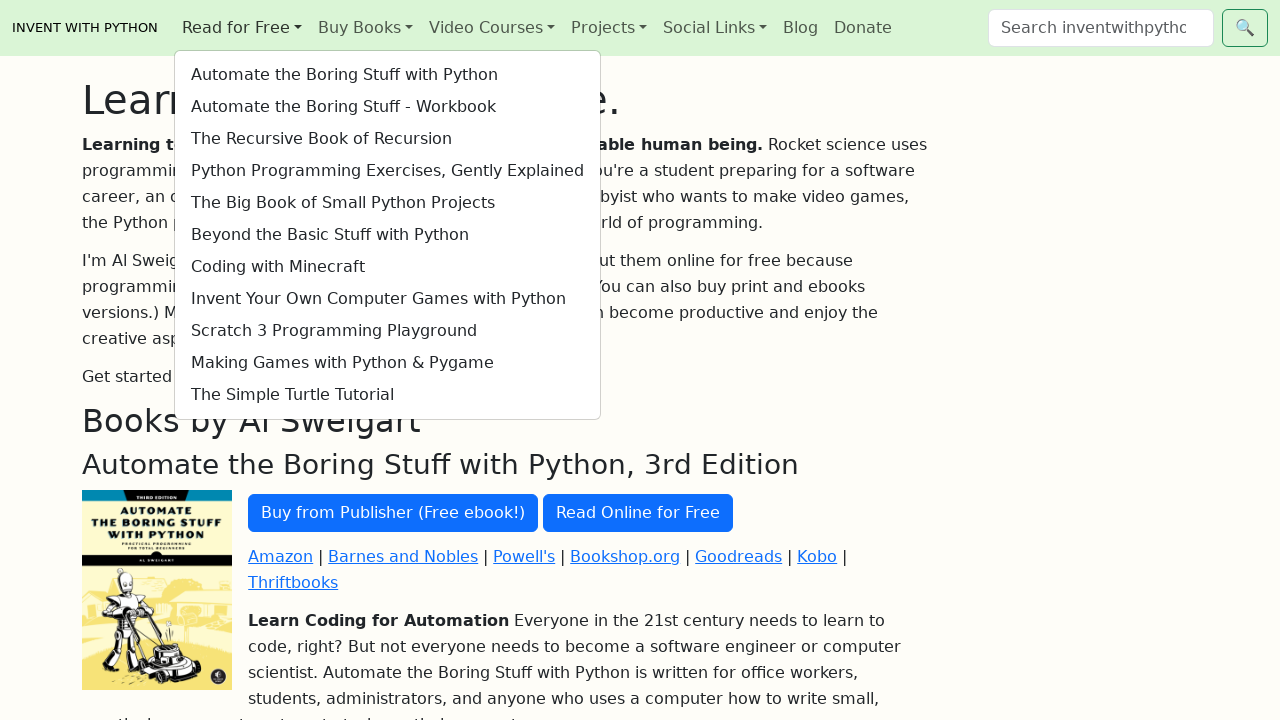

Page navigation completed and DOM content loaded
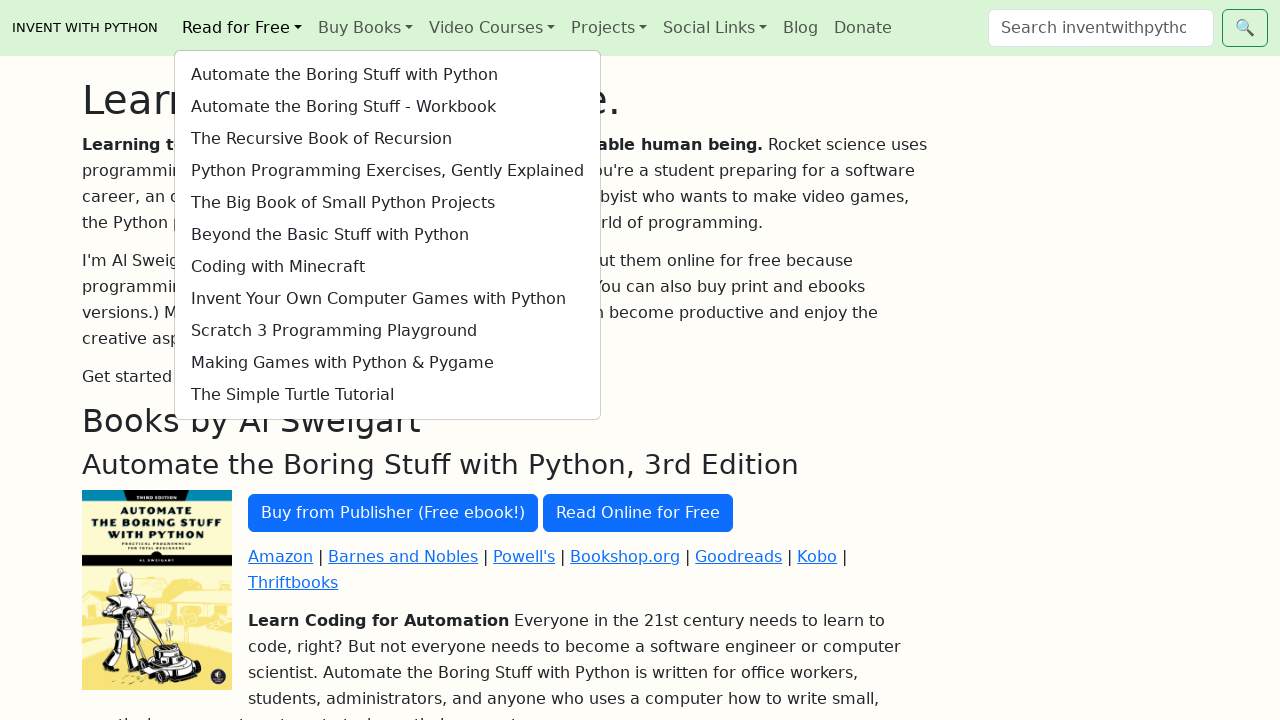

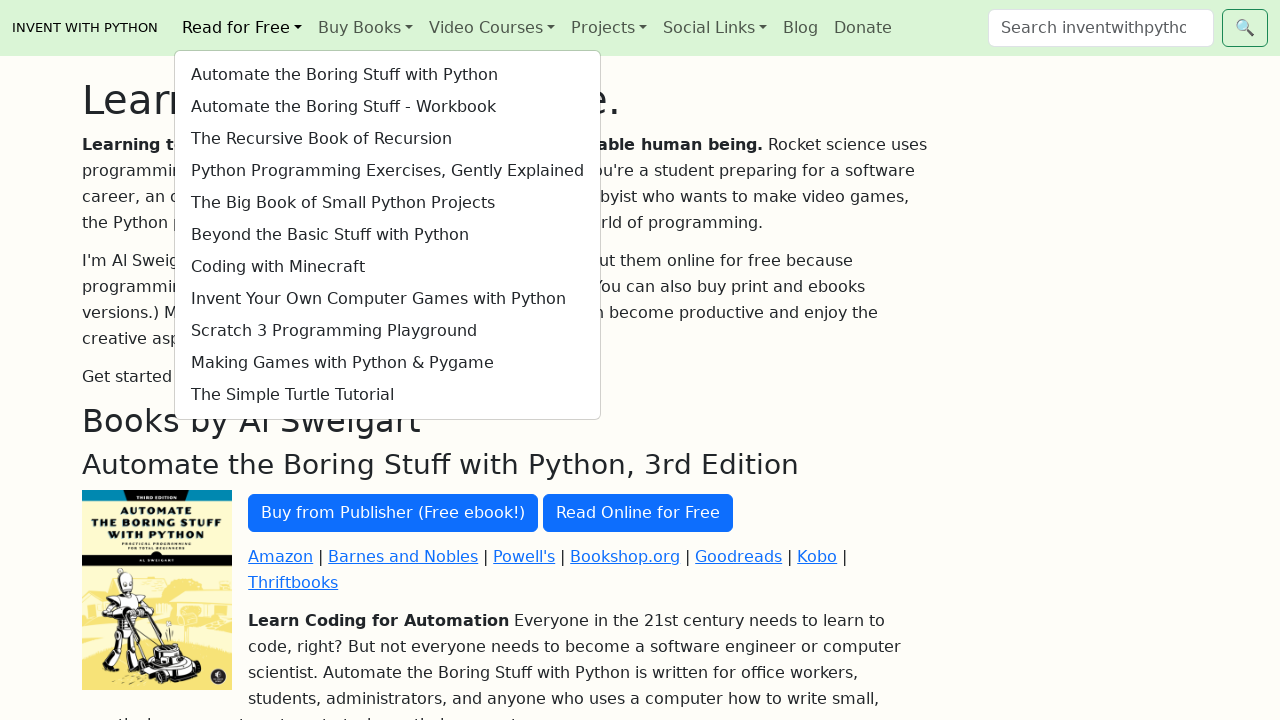